Tests submitting an answer on a Stepik lesson page by filling in a textarea with a response and clicking the submit button

Starting URL: https://stepik.org/lesson/25969/step/12

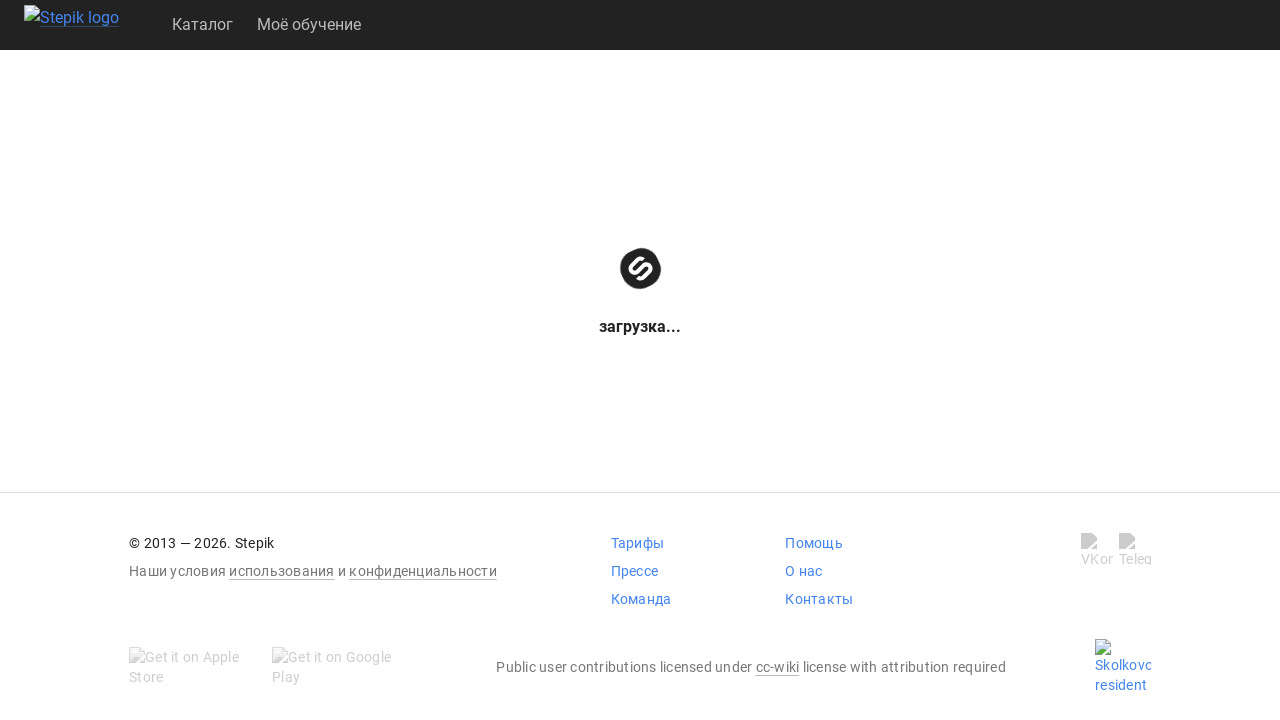

Textarea element loaded on Stepik lesson page
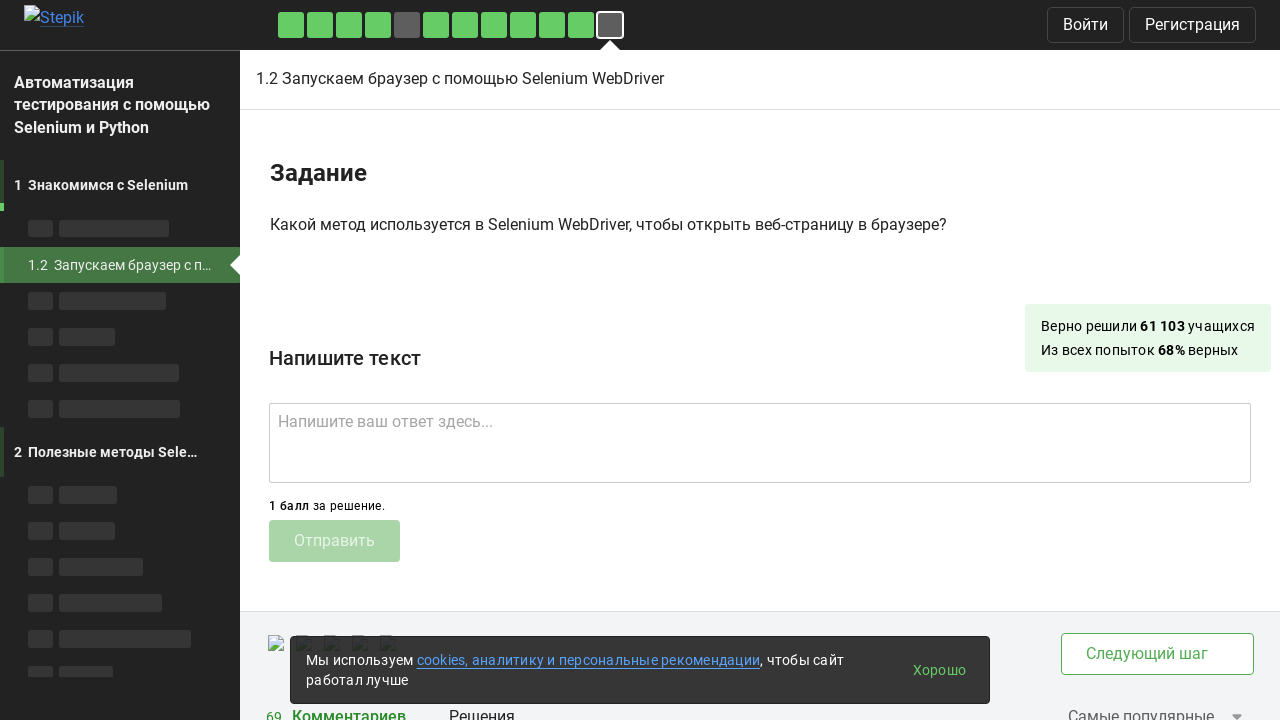

Filled textarea with answer 'get()' on .textarea
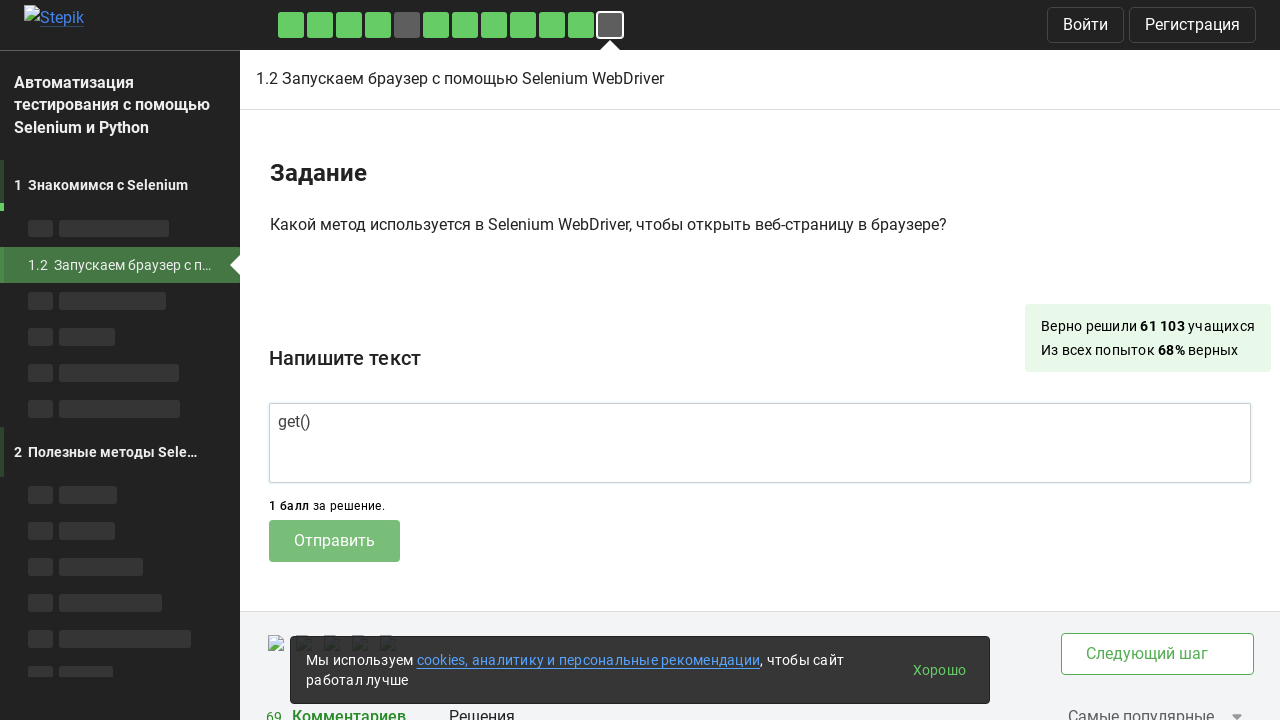

Clicked submit button to submit answer at (334, 541) on .submit-submission
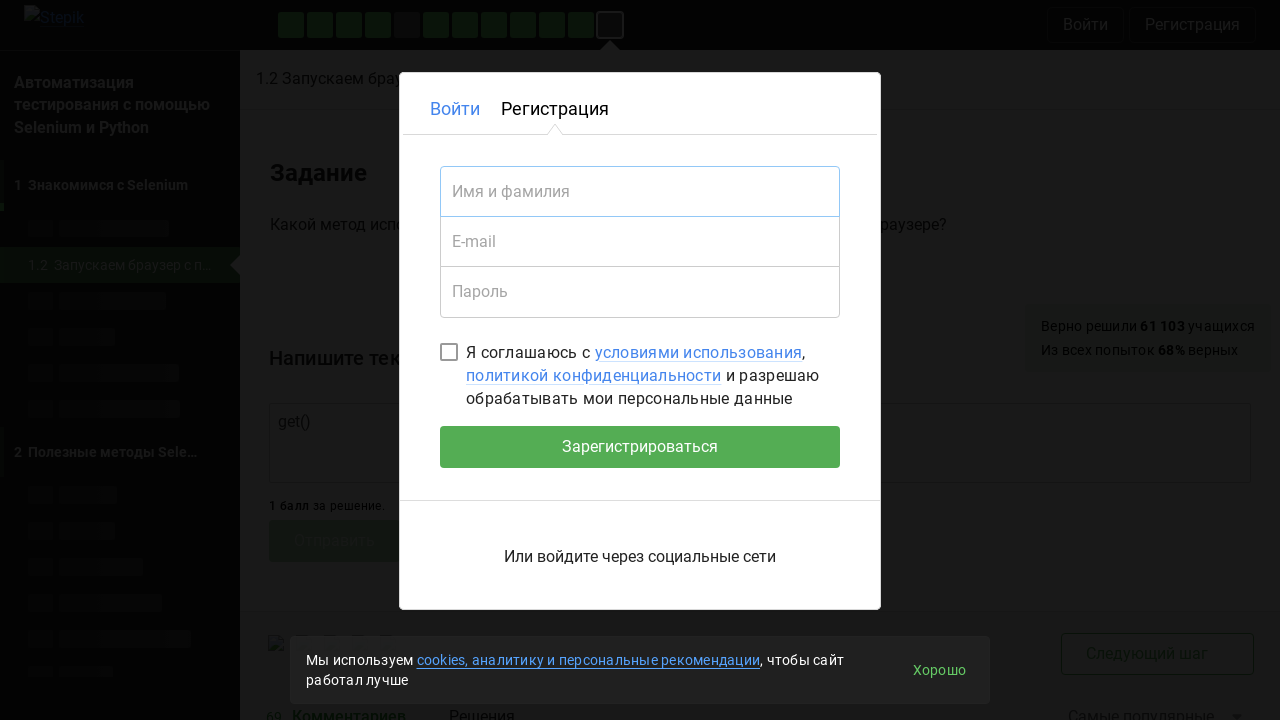

Waited 2 seconds for answer submission to be processed
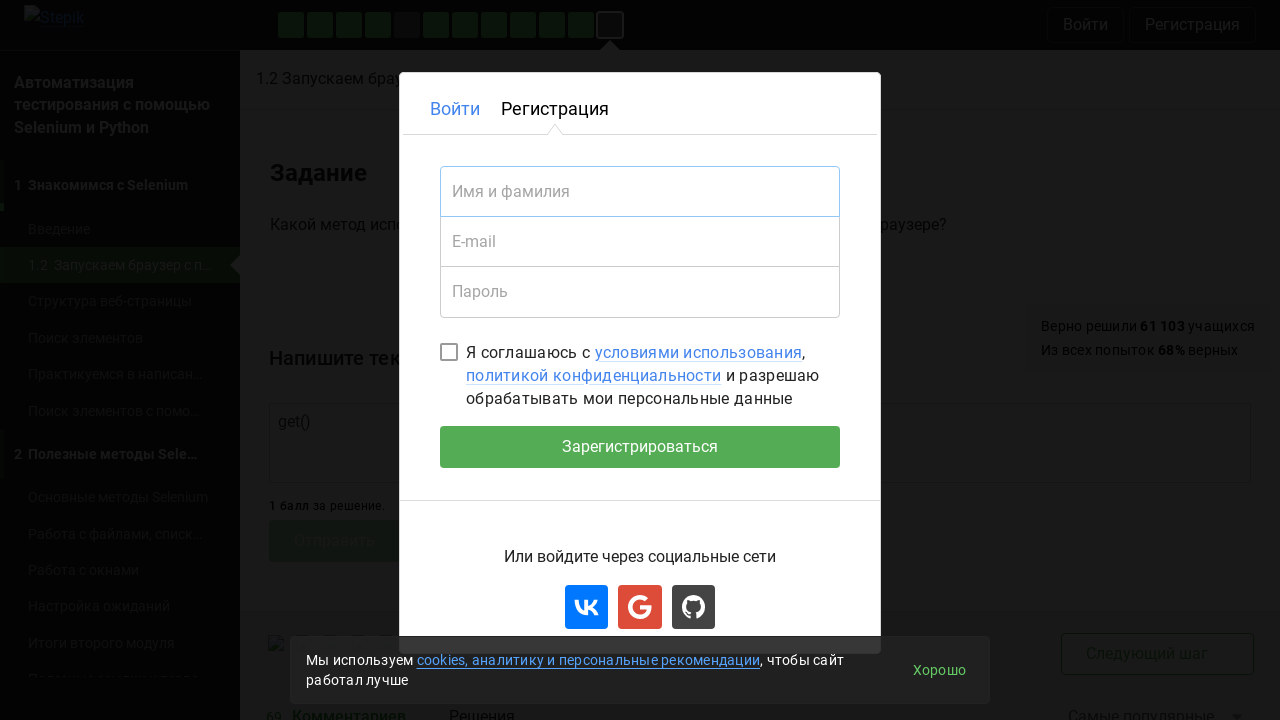

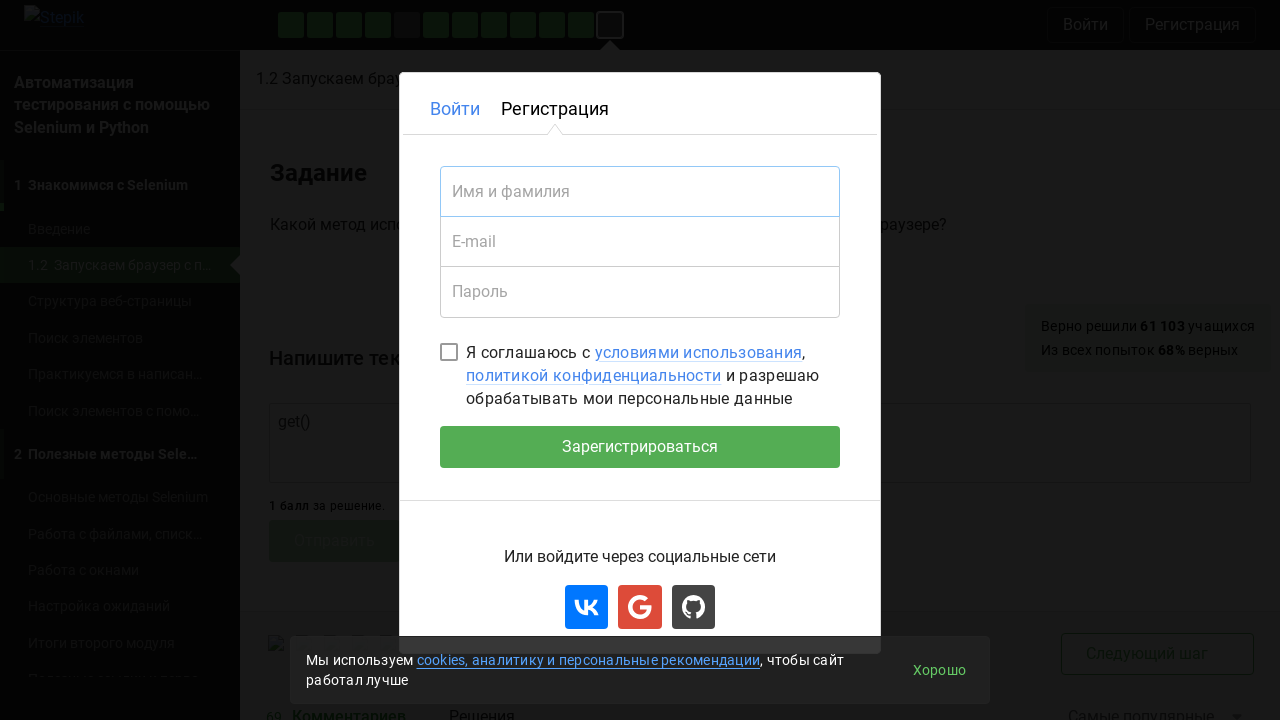